Tests checkbox functionality by locating two checkboxes and clicking them if they are not already selected

Starting URL: https://the-internet.herokuapp.com/checkboxes

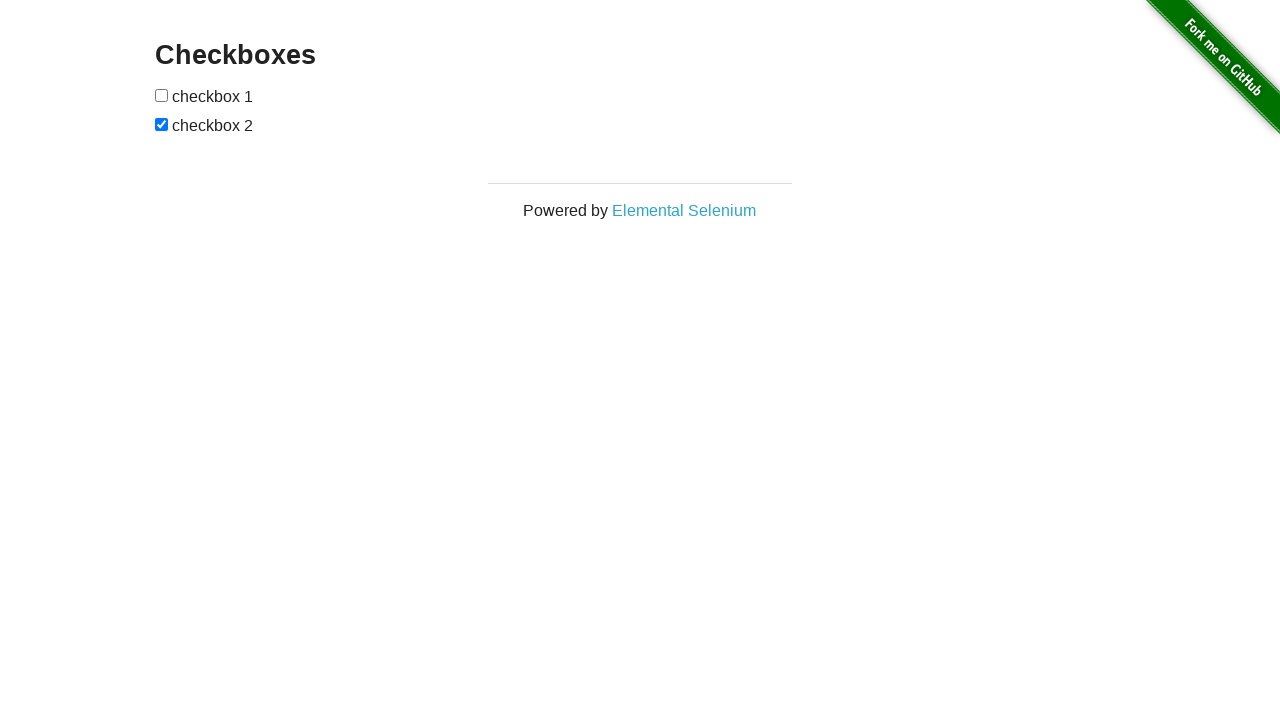

Navigated to checkboxes page
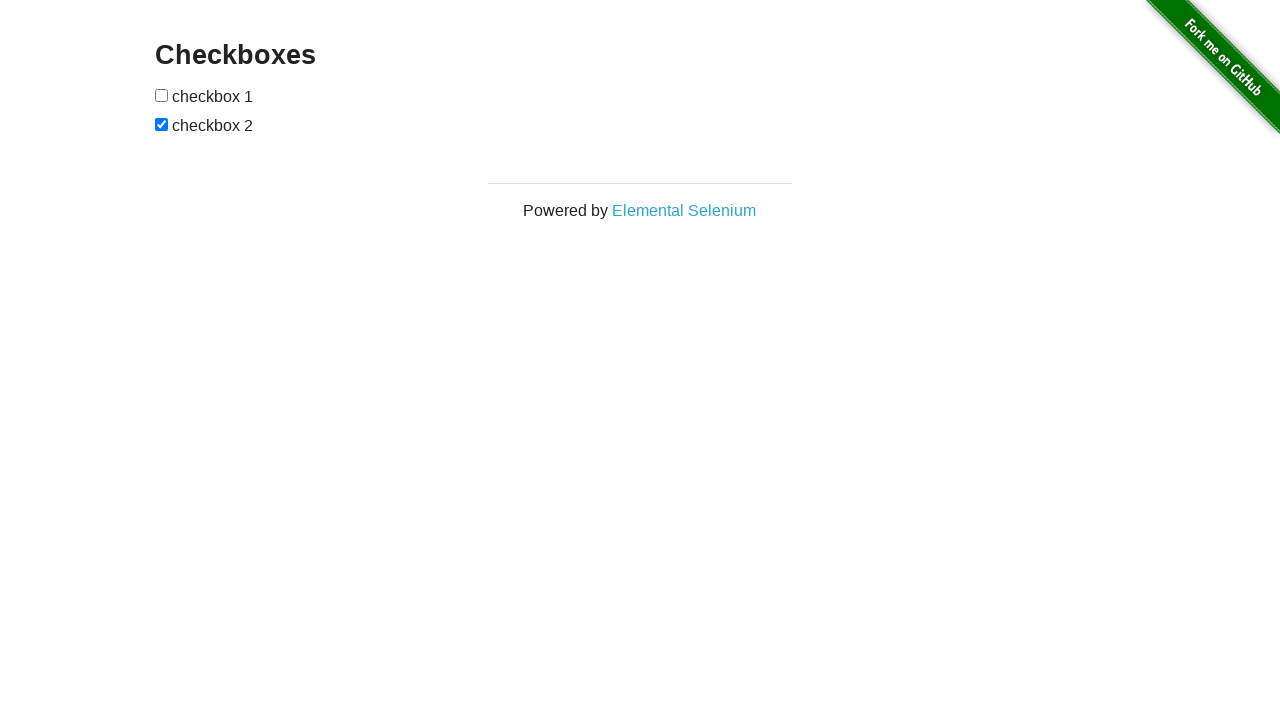

Located first checkbox element
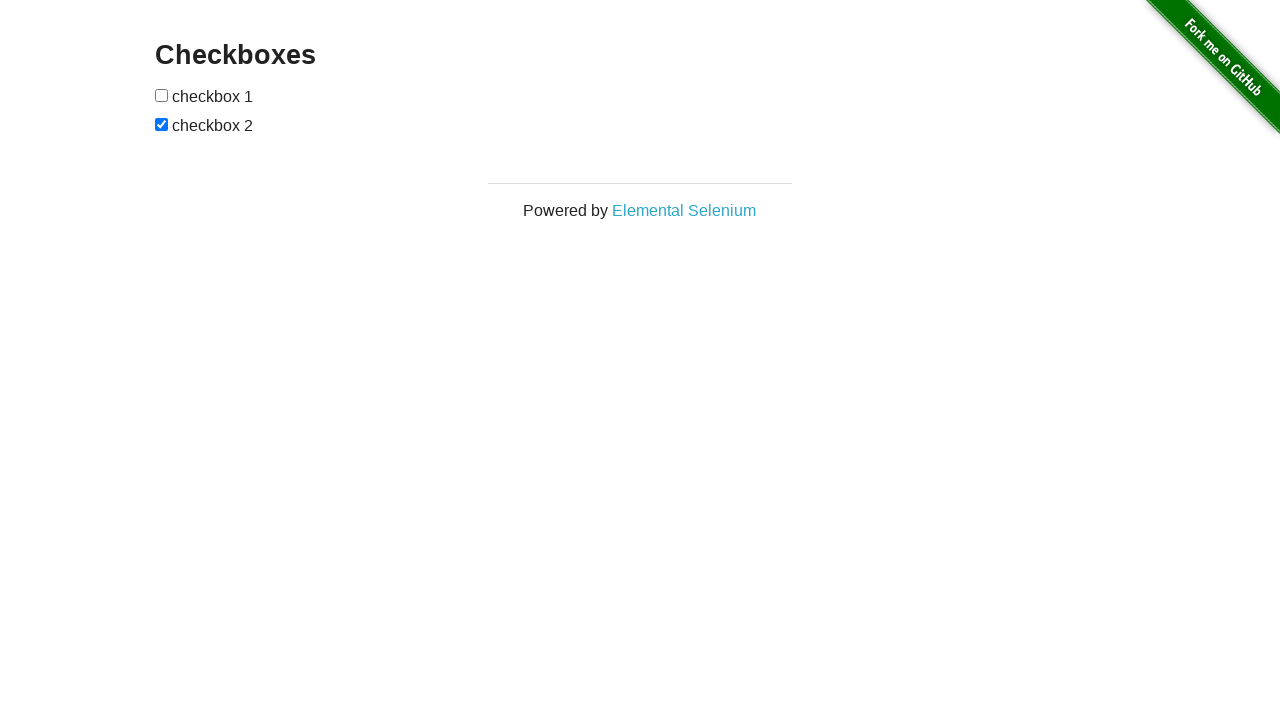

Checked first checkbox - it was not selected
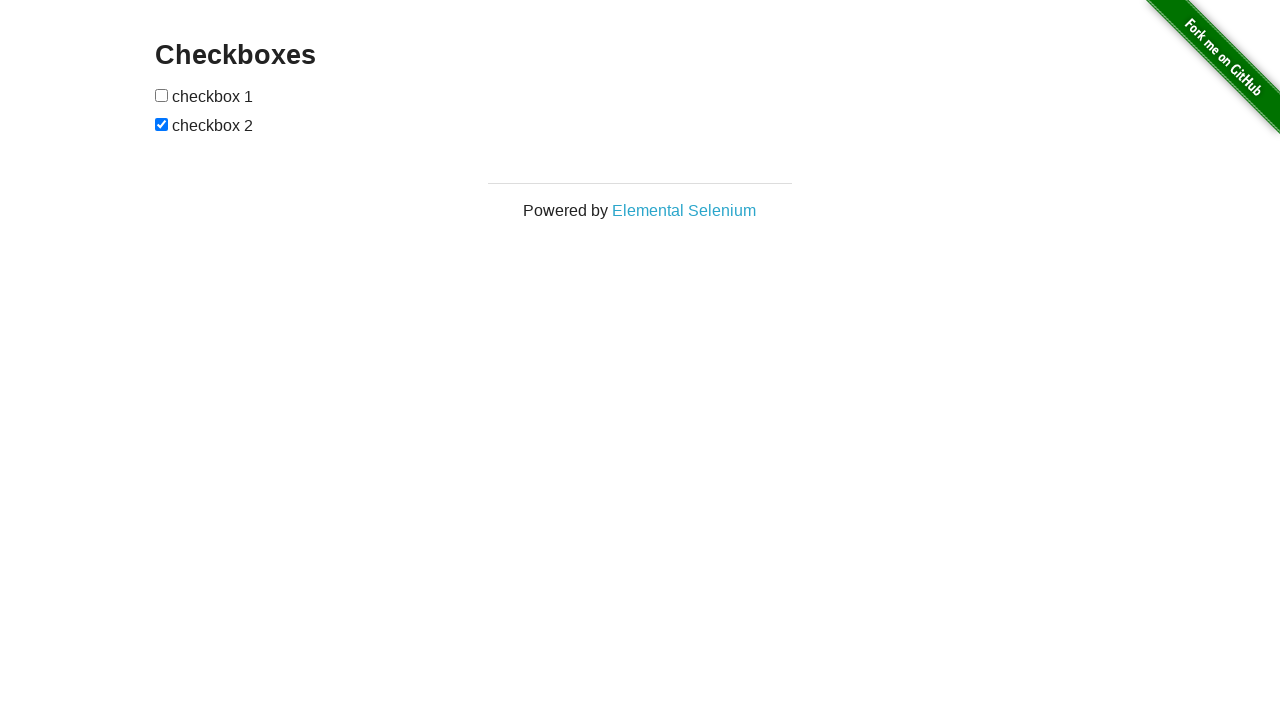

Clicked first checkbox at (162, 95) on (//input[@type='checkbox'])[1]
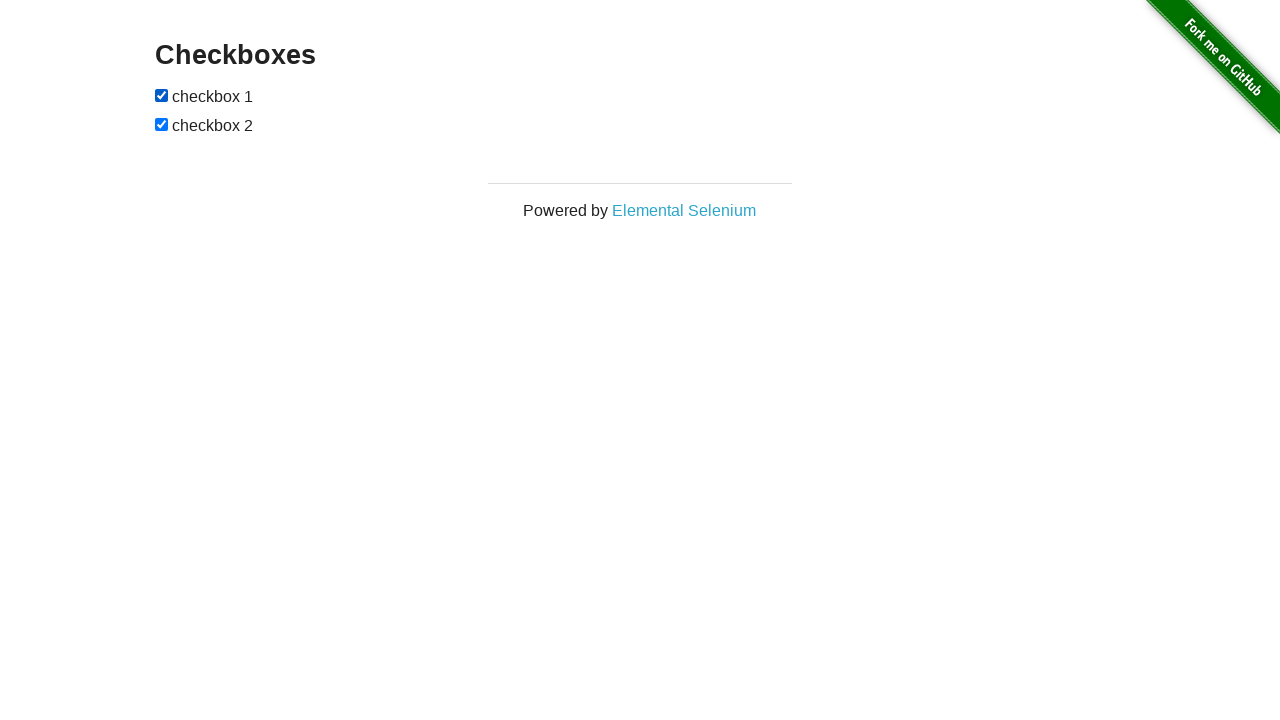

Located second checkbox element
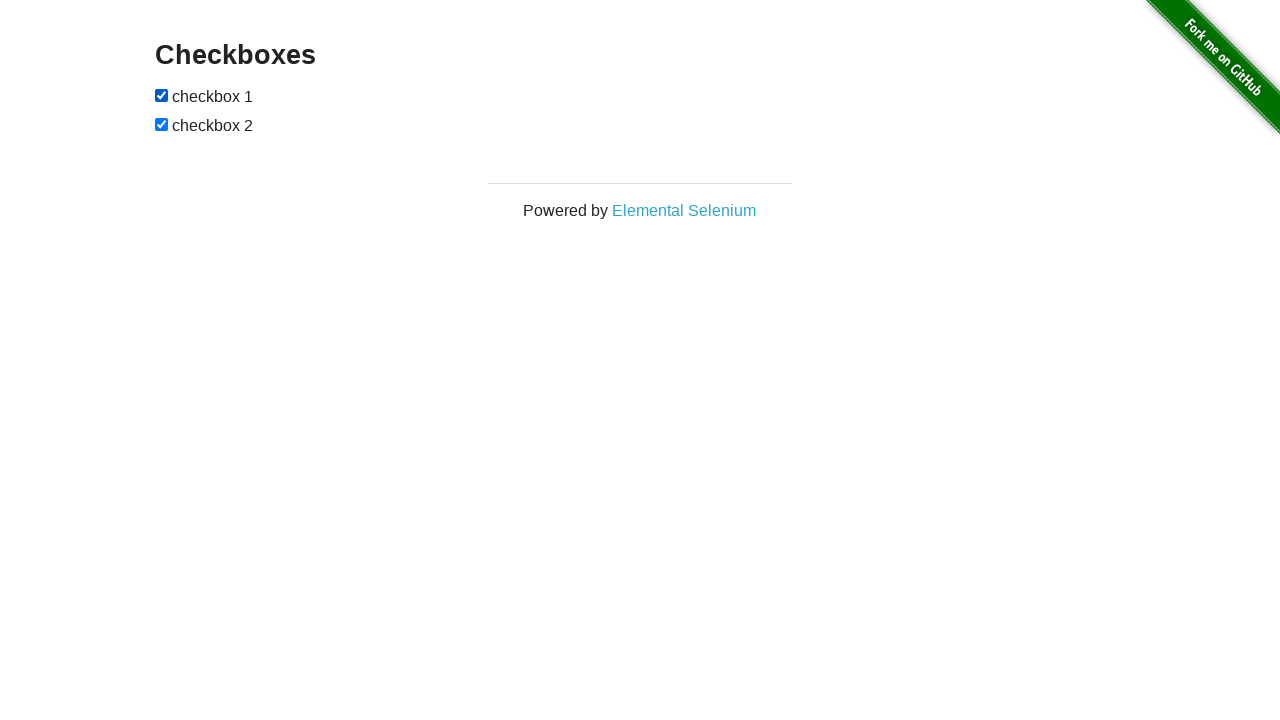

Second checkbox was already selected
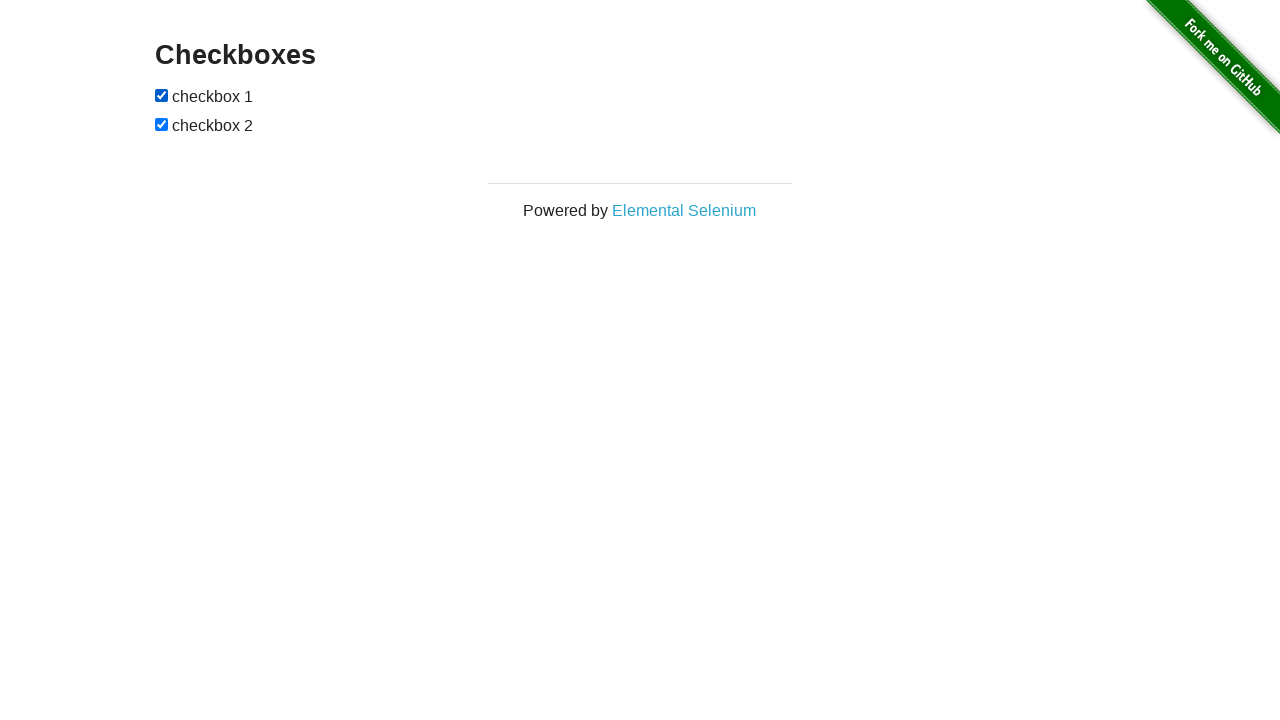

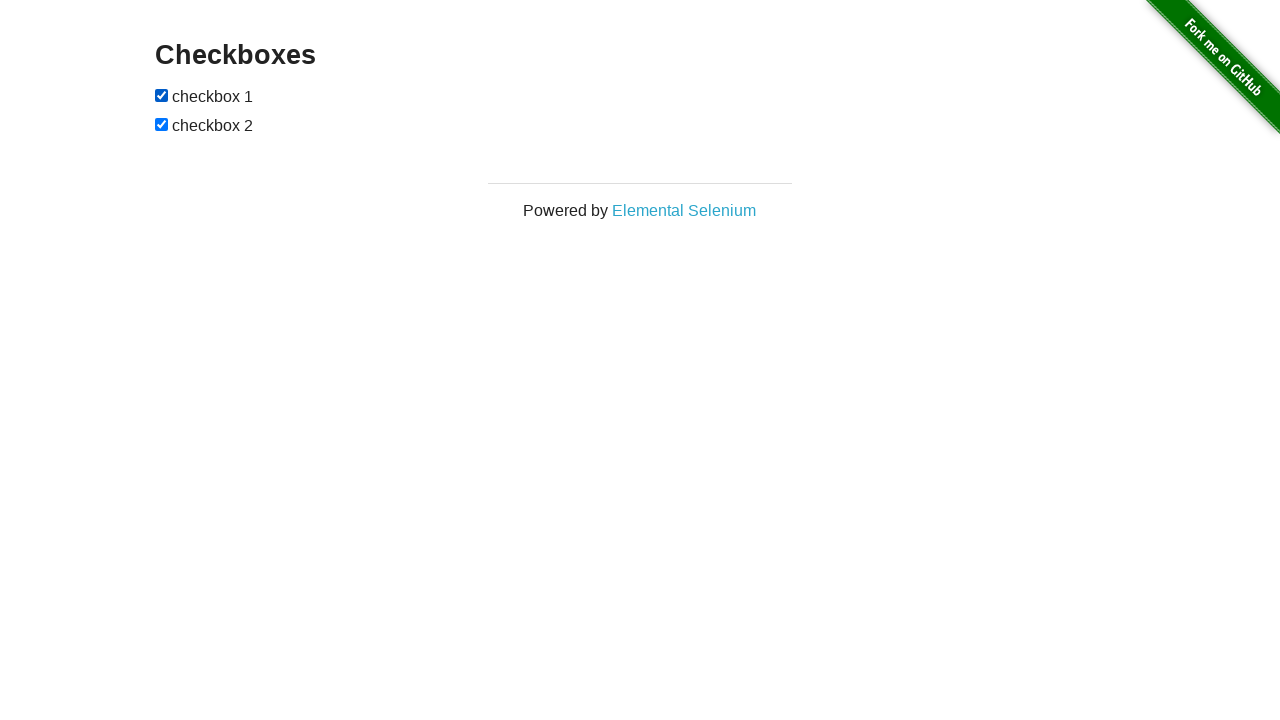